Tests keyboard interactions on a practice form by using copy/paste keyboard shortcuts to fill in name, last name, and email fields, then verifies form validation states.

Starting URL: https://demo-project.wedevx.co/

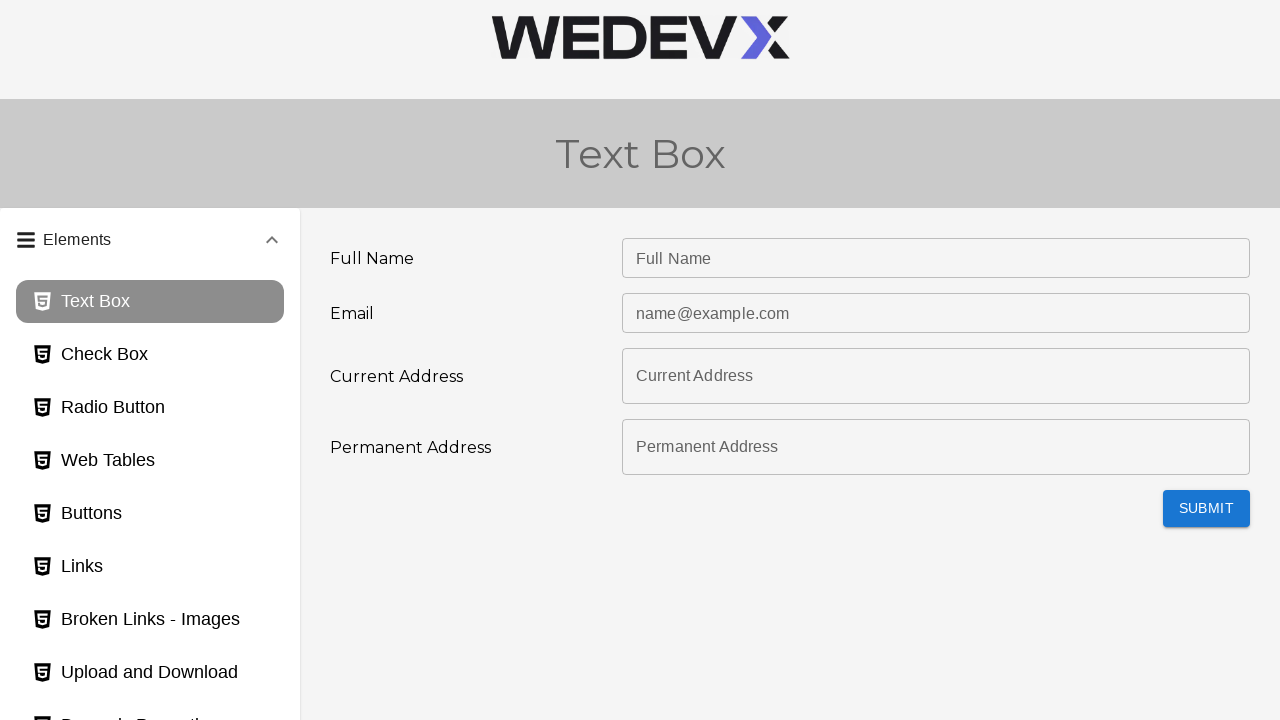

Clicked on Forms tab to expand it at (150, 477) on #panel2bh-header
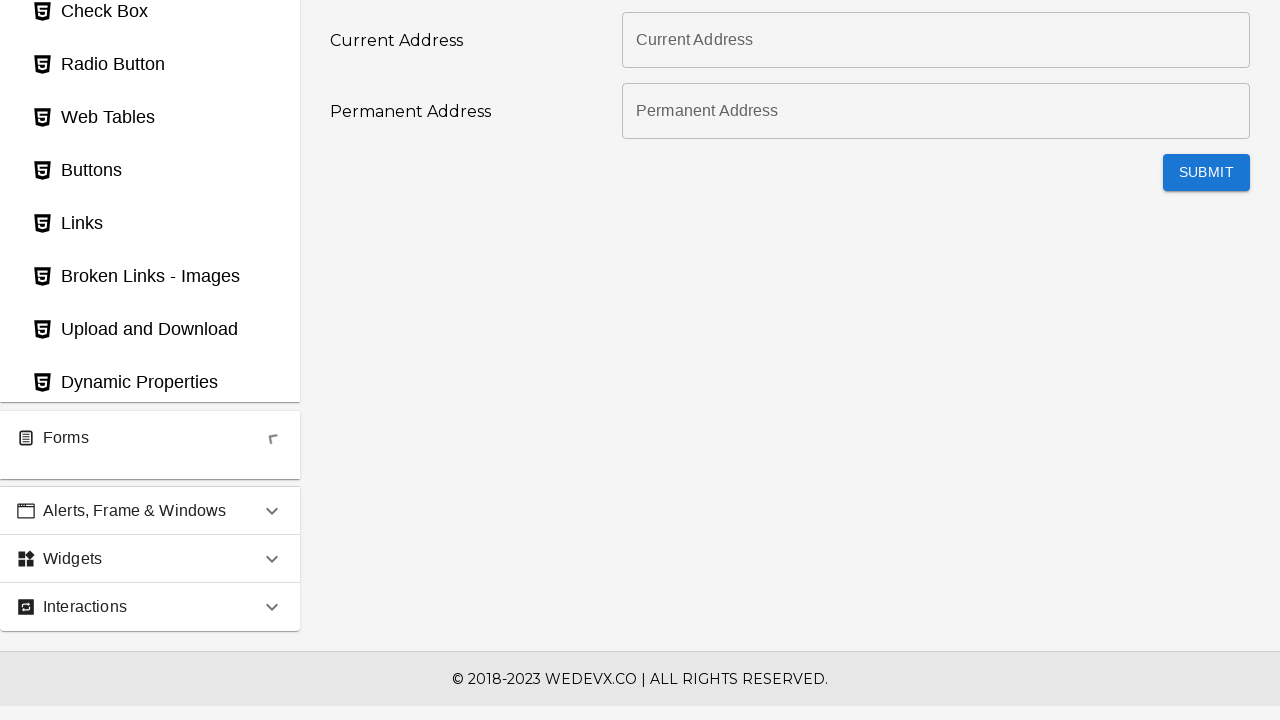

Practice Form tab selector loaded
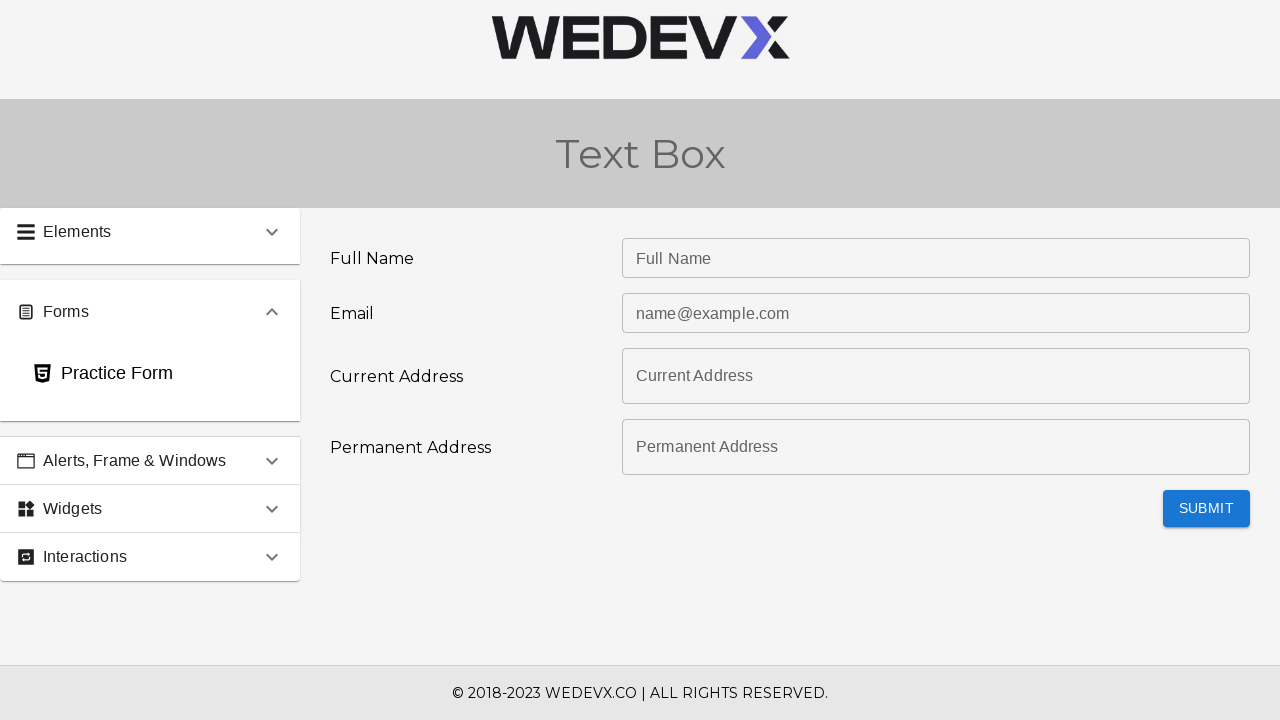

Clicked on Practice Form tab at (150, 366) on #practiceForm_page
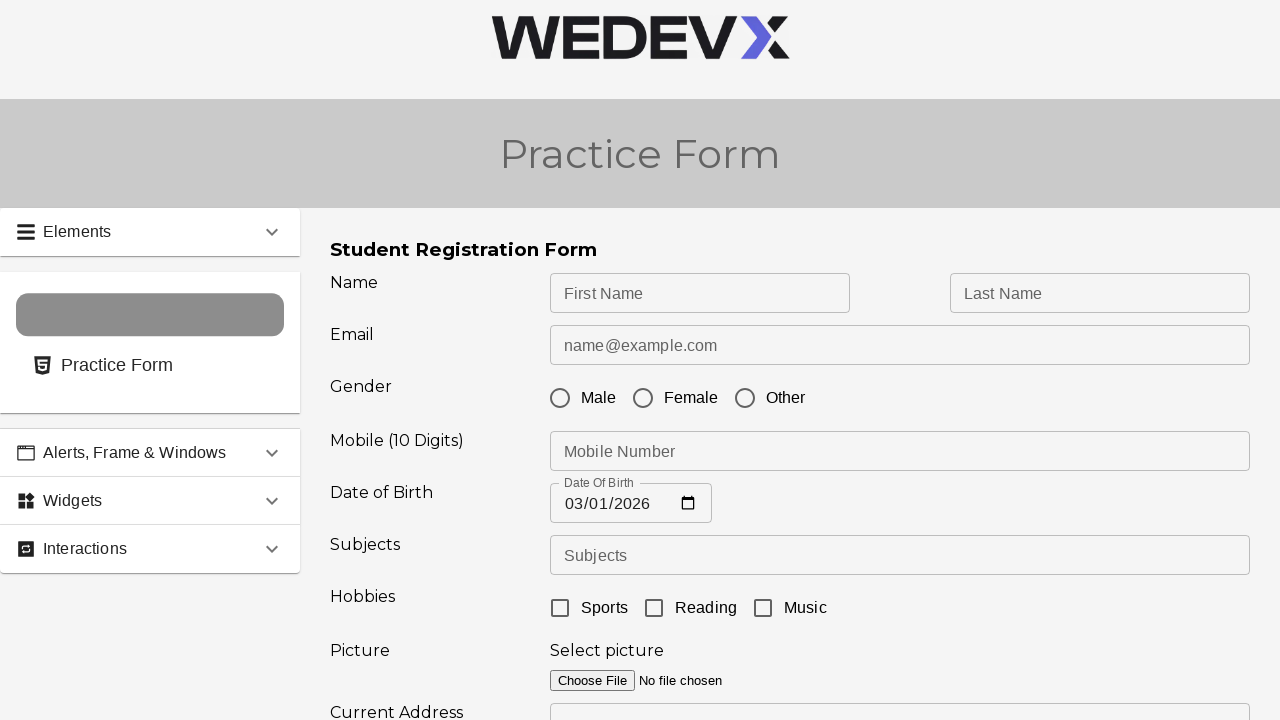

Practice form loaded with first name field visible
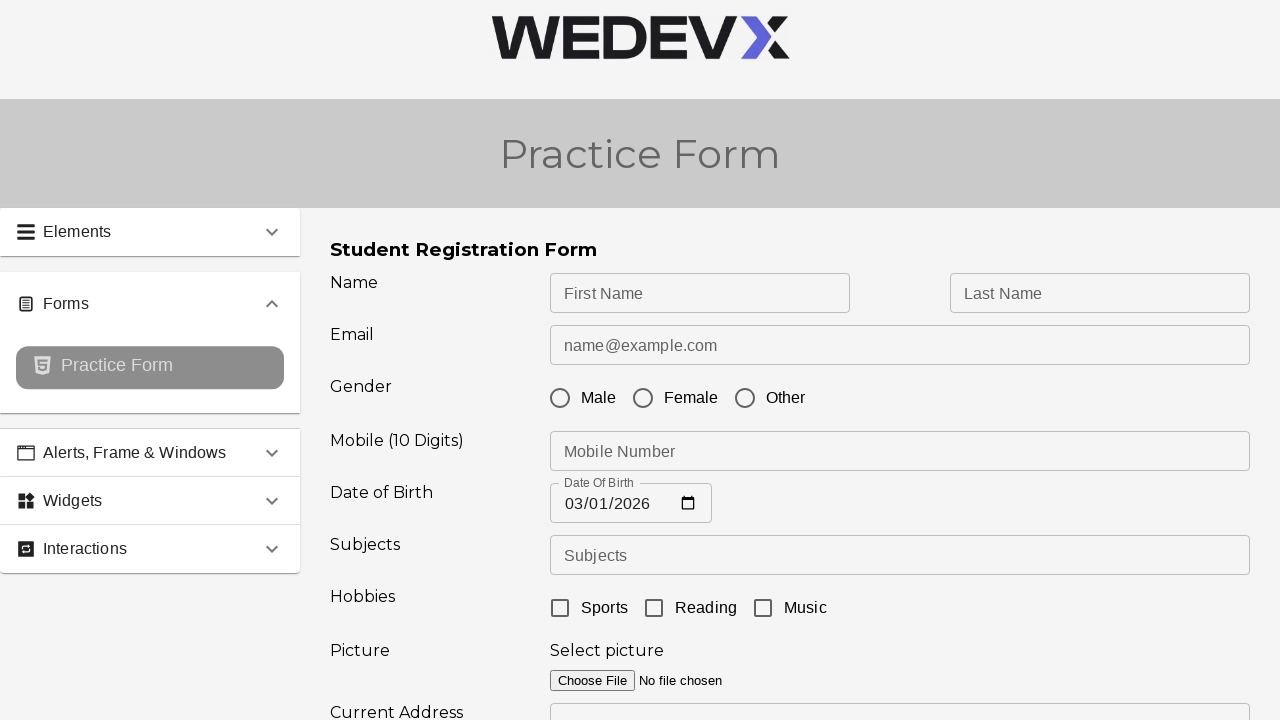

Filled first name field with 'Jennifer' on #firstName
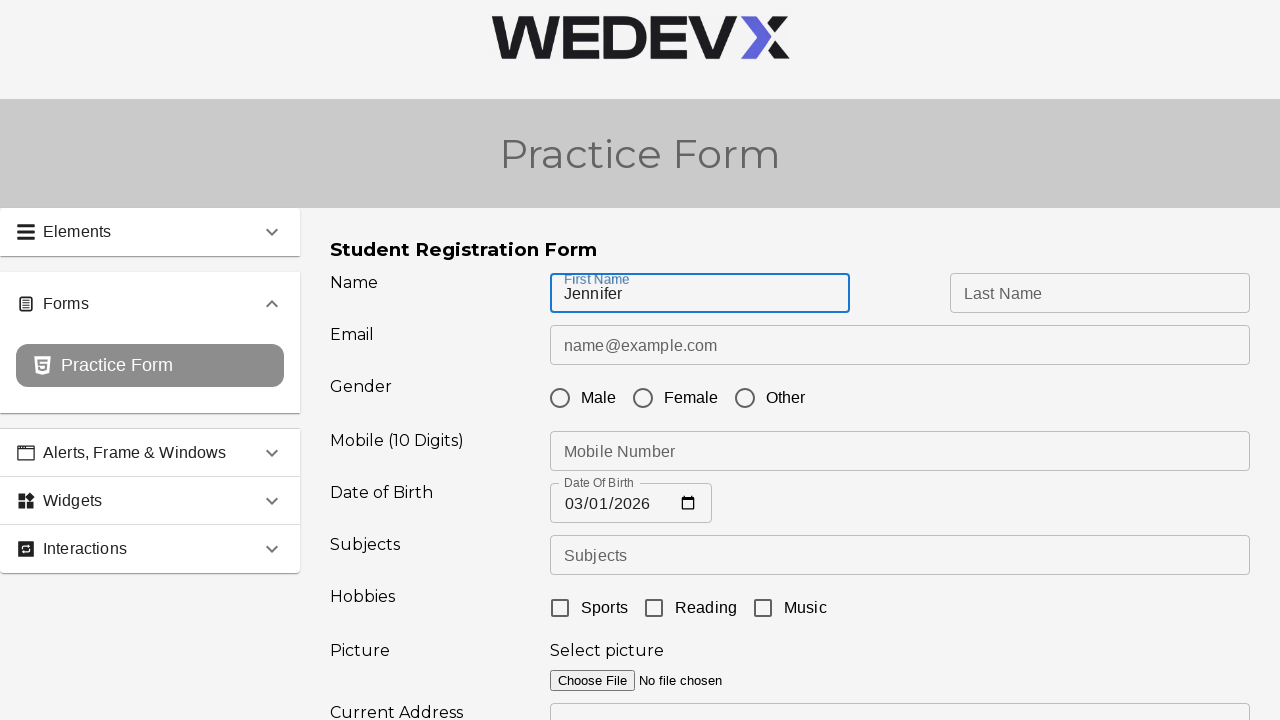

Selected all text in first name field using Ctrl+A
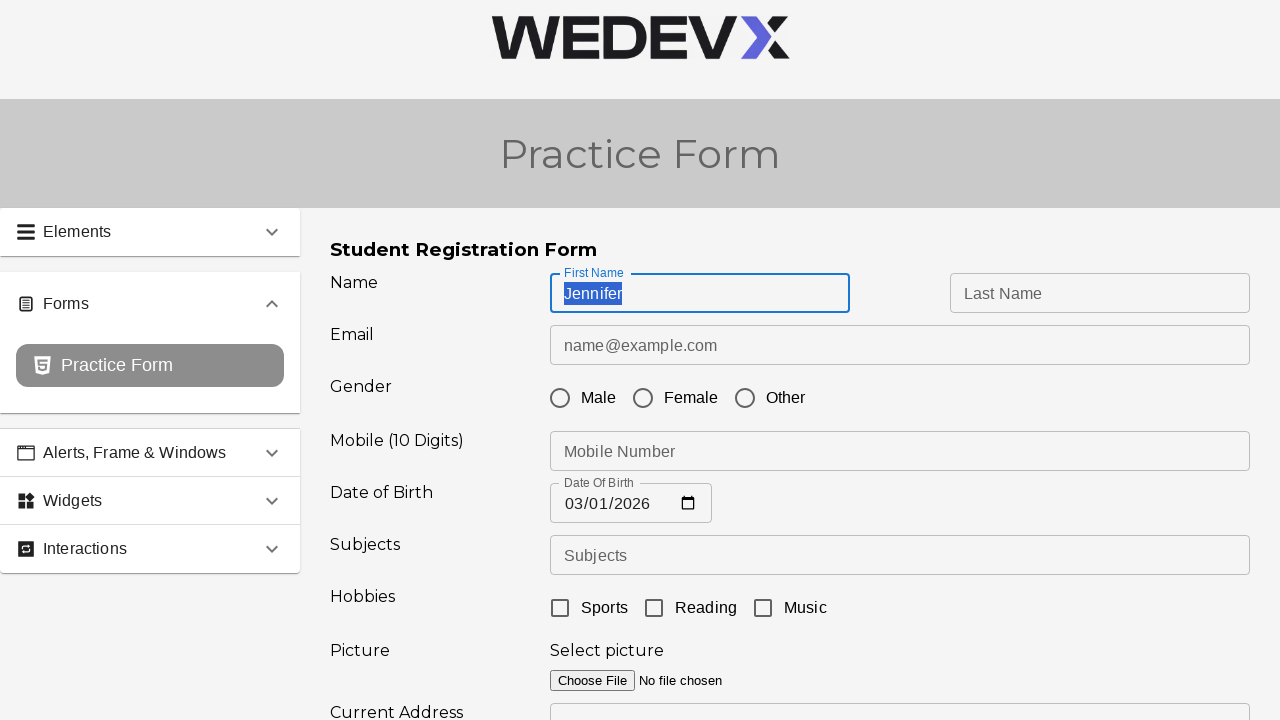

Copied selected text using Ctrl+C
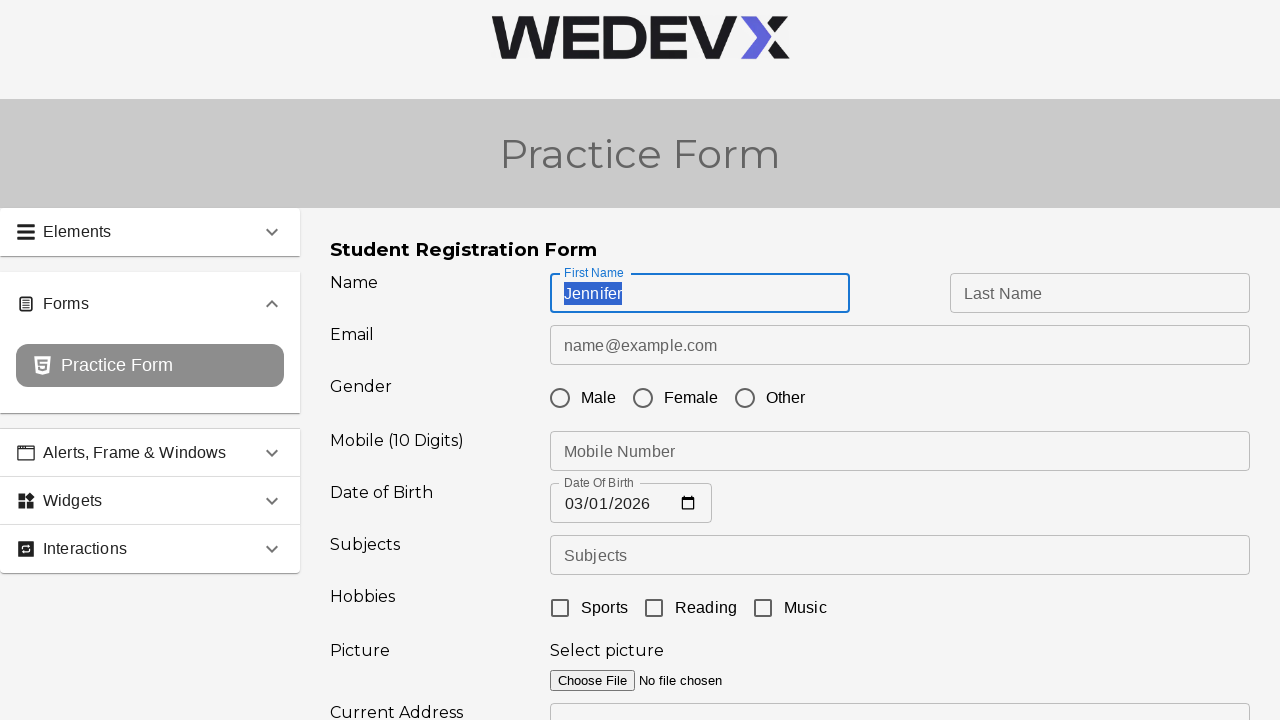

Tabbed to last name field
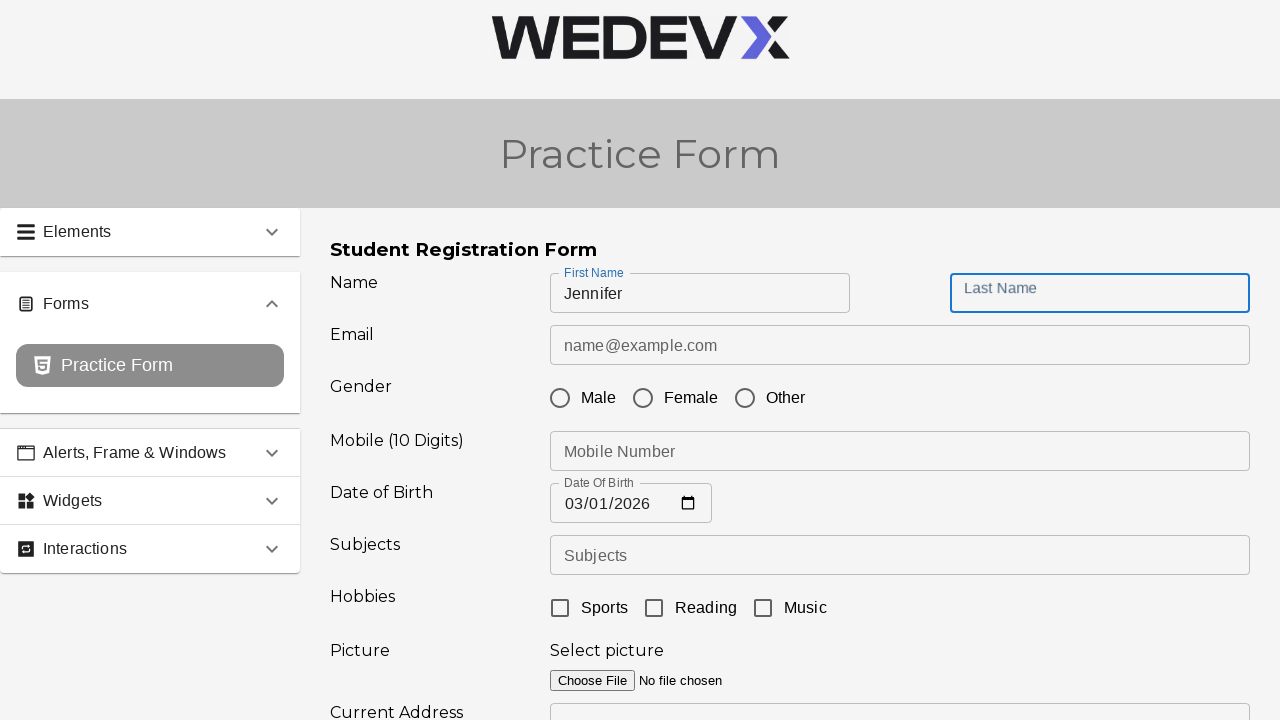

Pasted 'Jennifer' into last name field using Ctrl+V
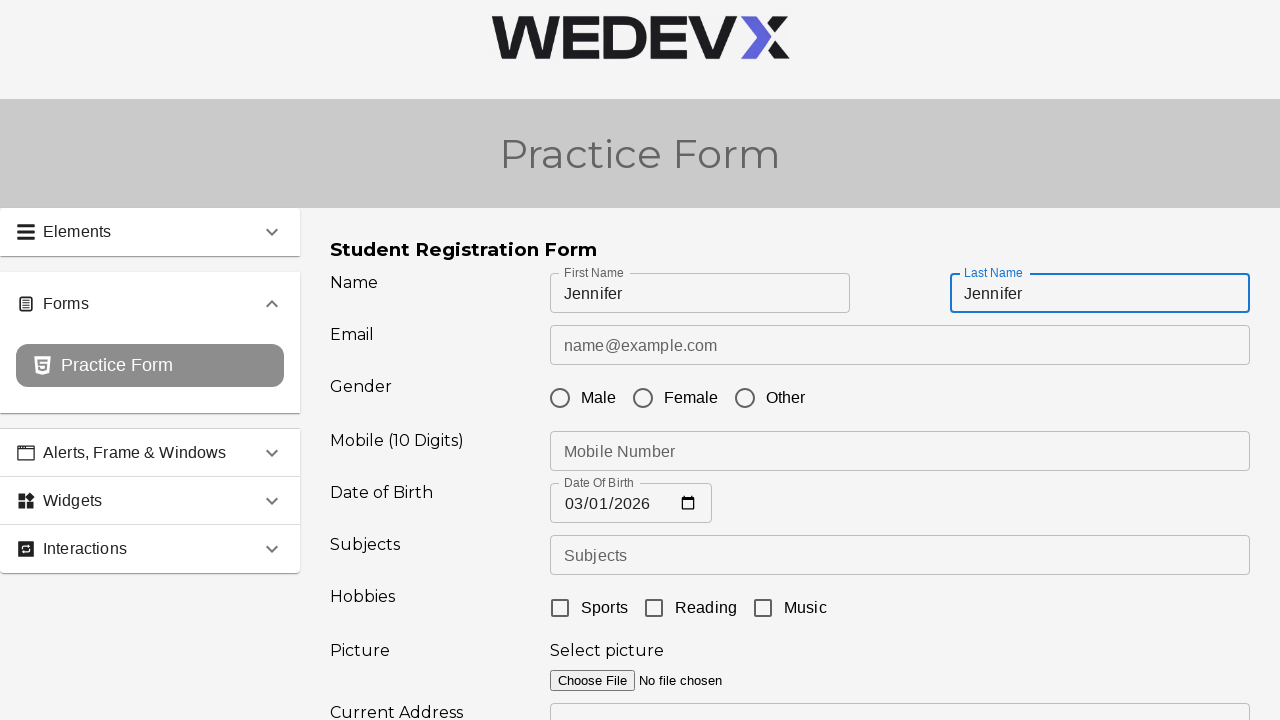

Appended 'xyz' to last name field to create 'Jenniferxyz'
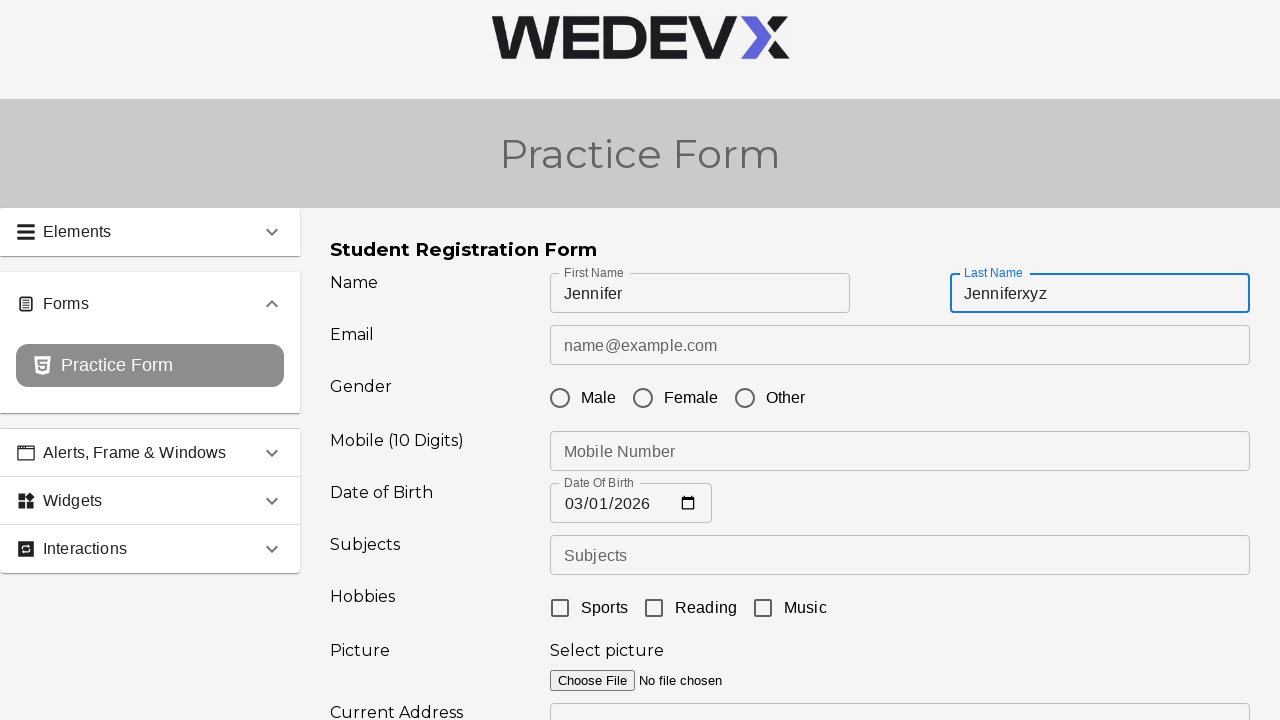

Tabbed to email field
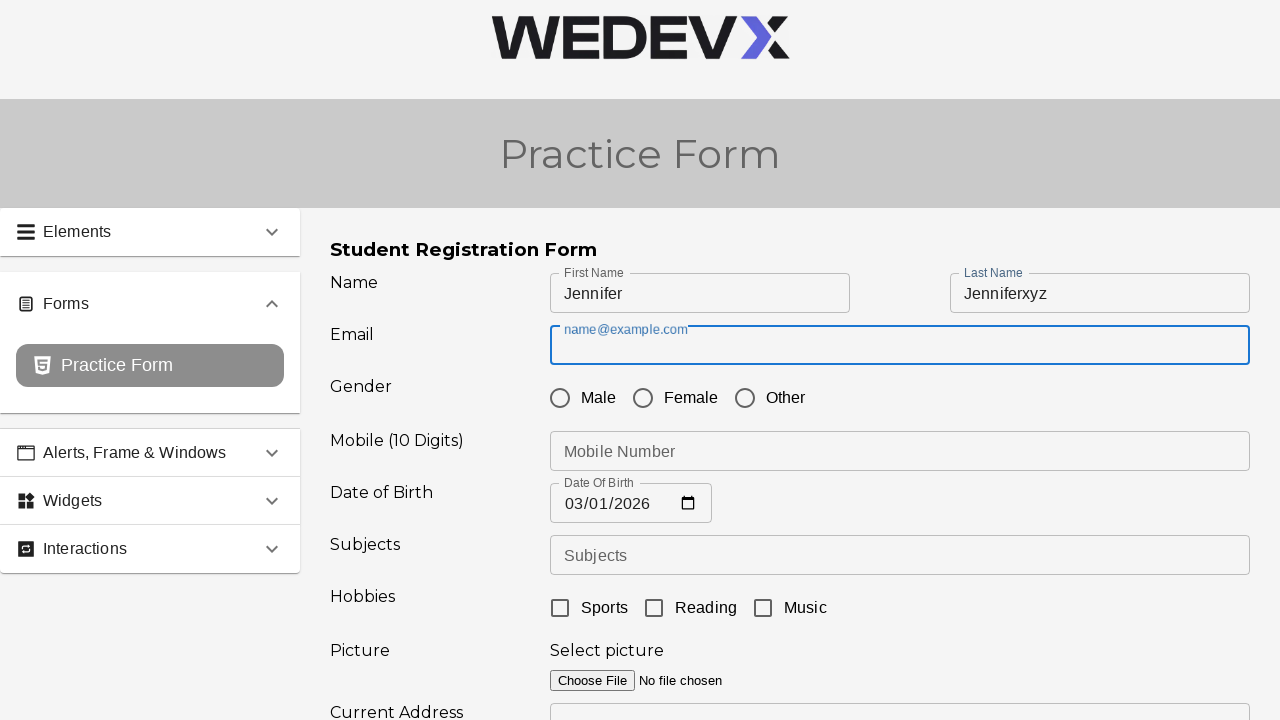

Pasted 'Jenniferxyz' into email field using Ctrl+V
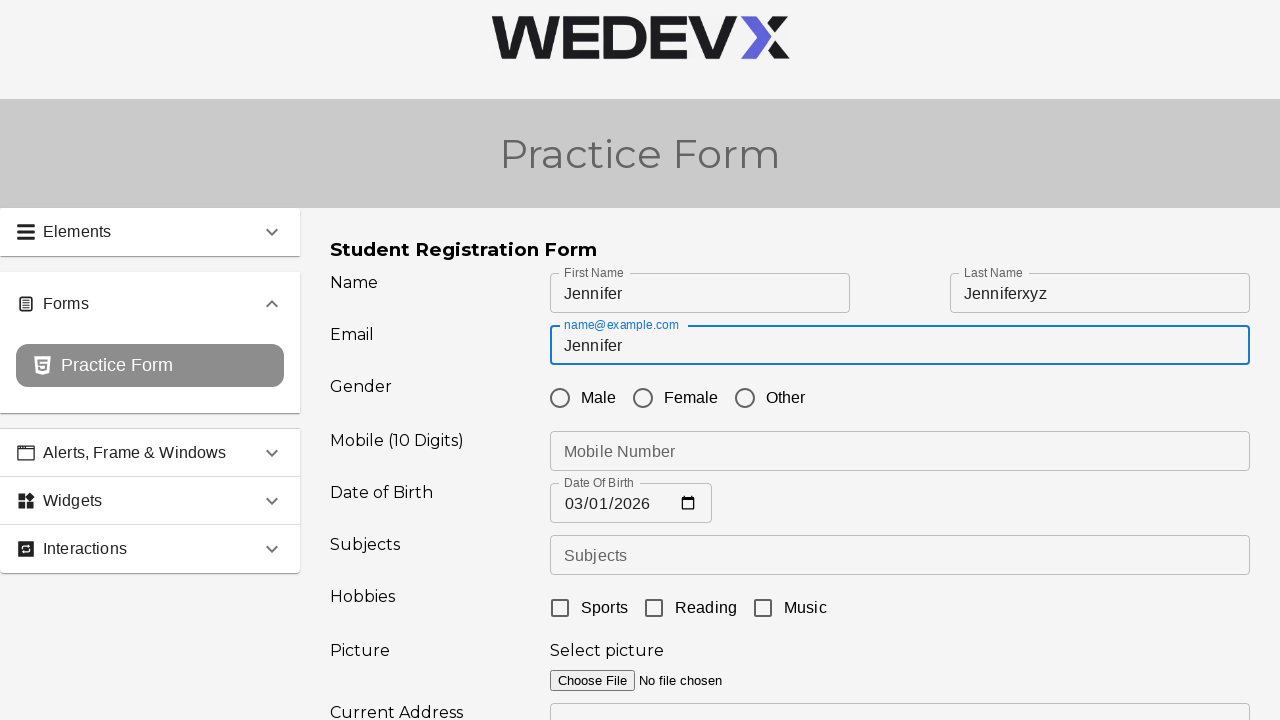

Deleted one character from email field using Backspace
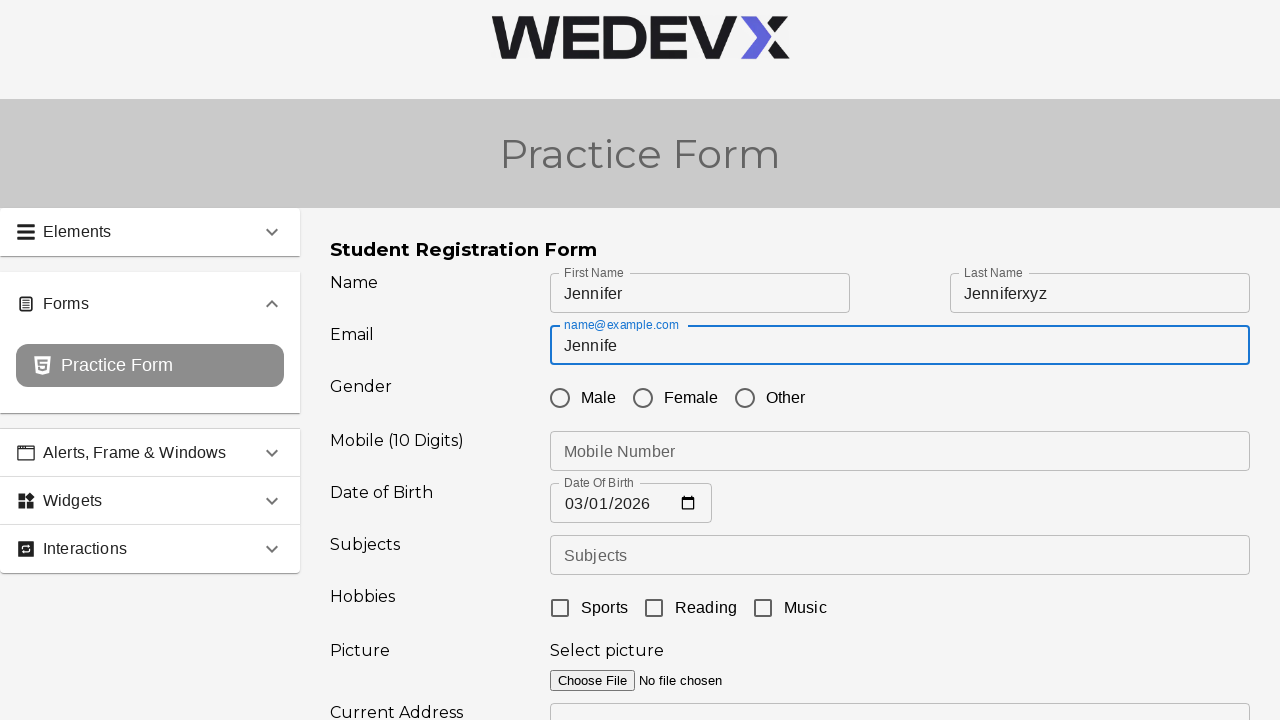

Deleted second character from email field using Backspace
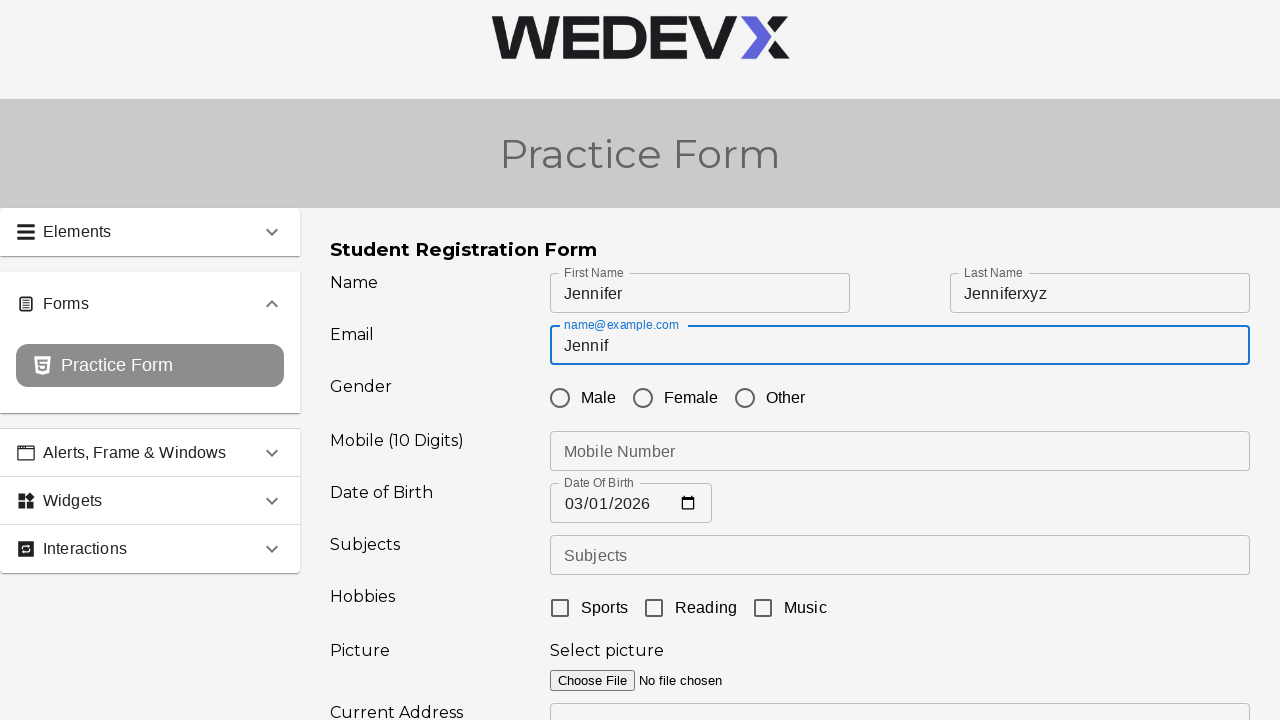

Typed '@wedevx.com' to complete email field with 'Jennifer@wedevx.com'
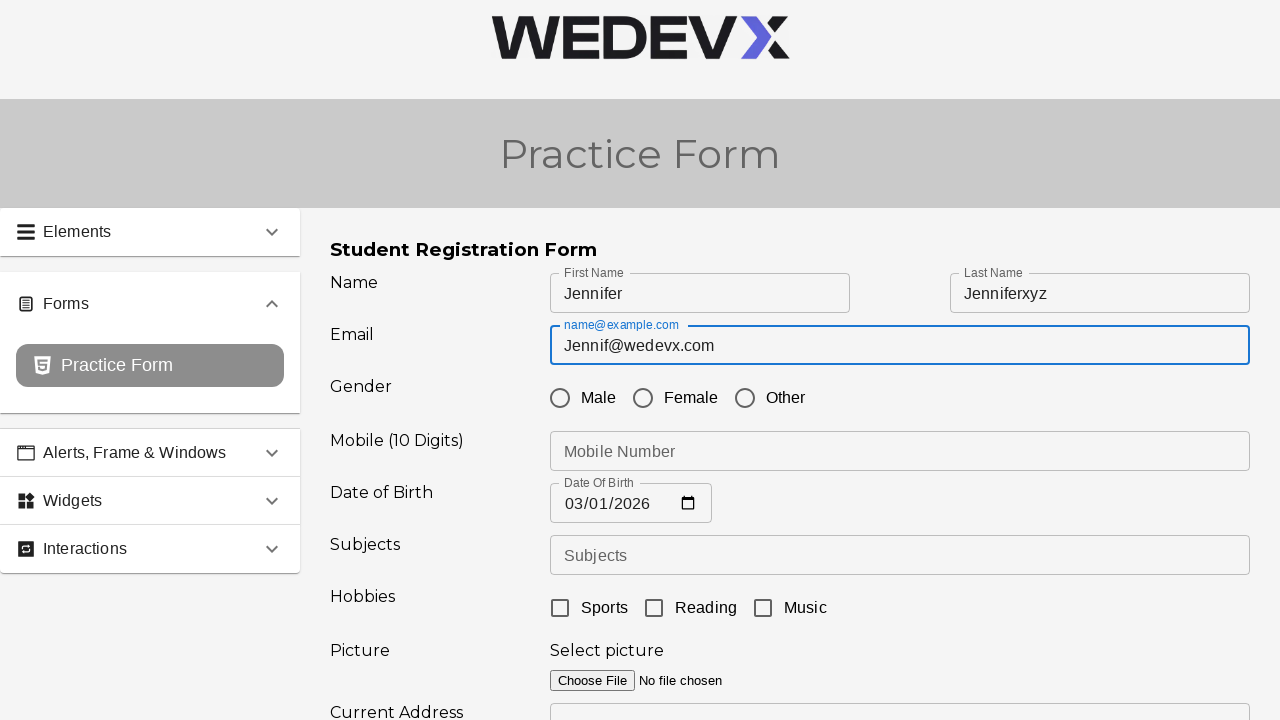

Pressed Enter to submit the form
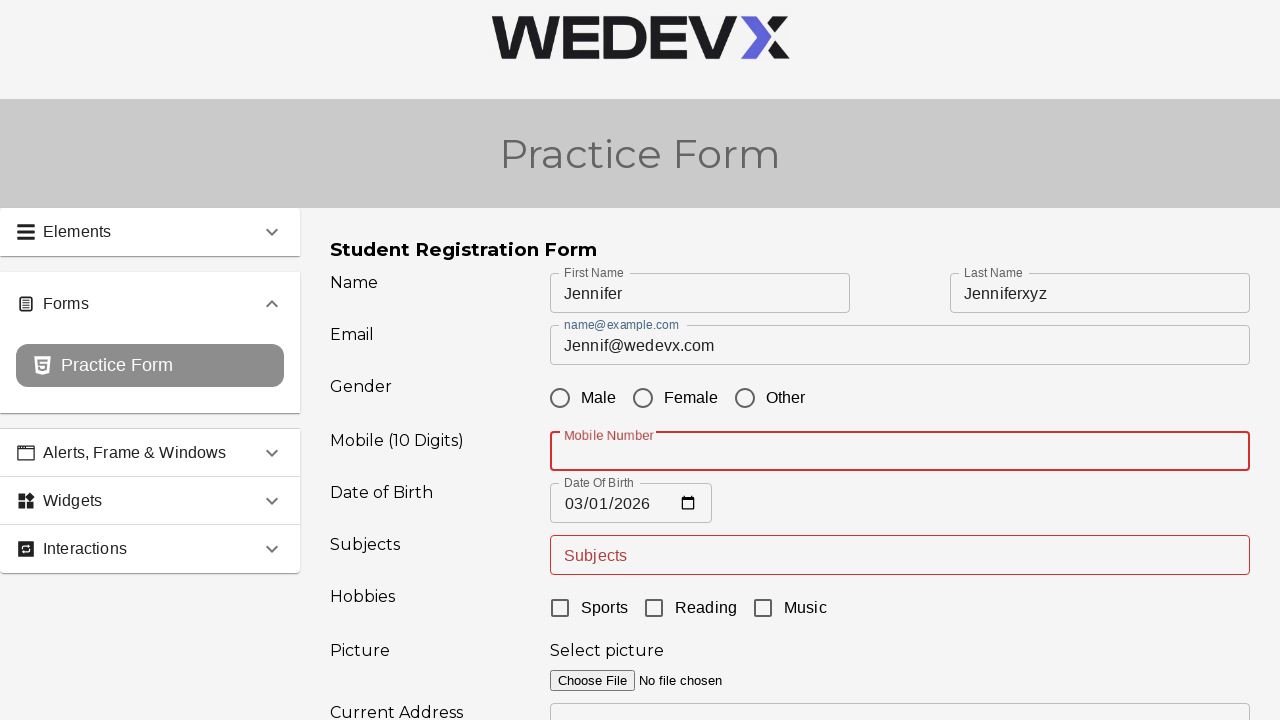

Phone field element loaded and ready for validation check
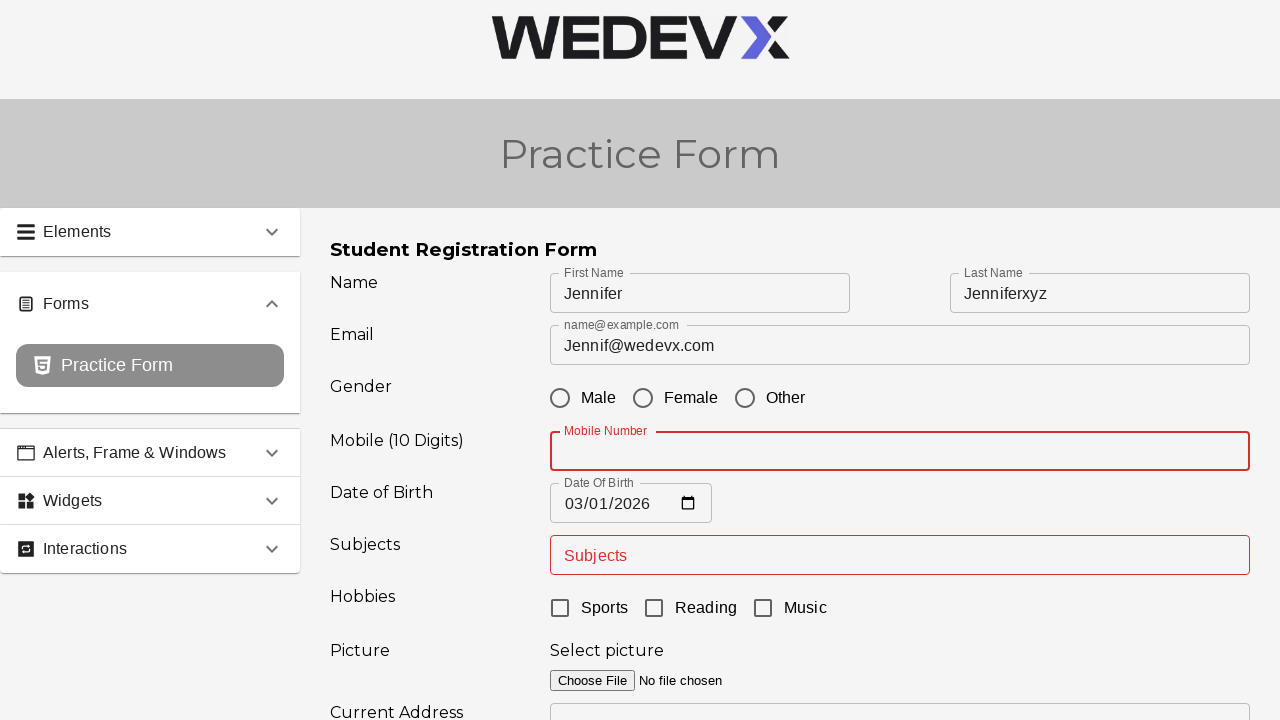

Verified phone field shows validation error (aria-invalid='true')
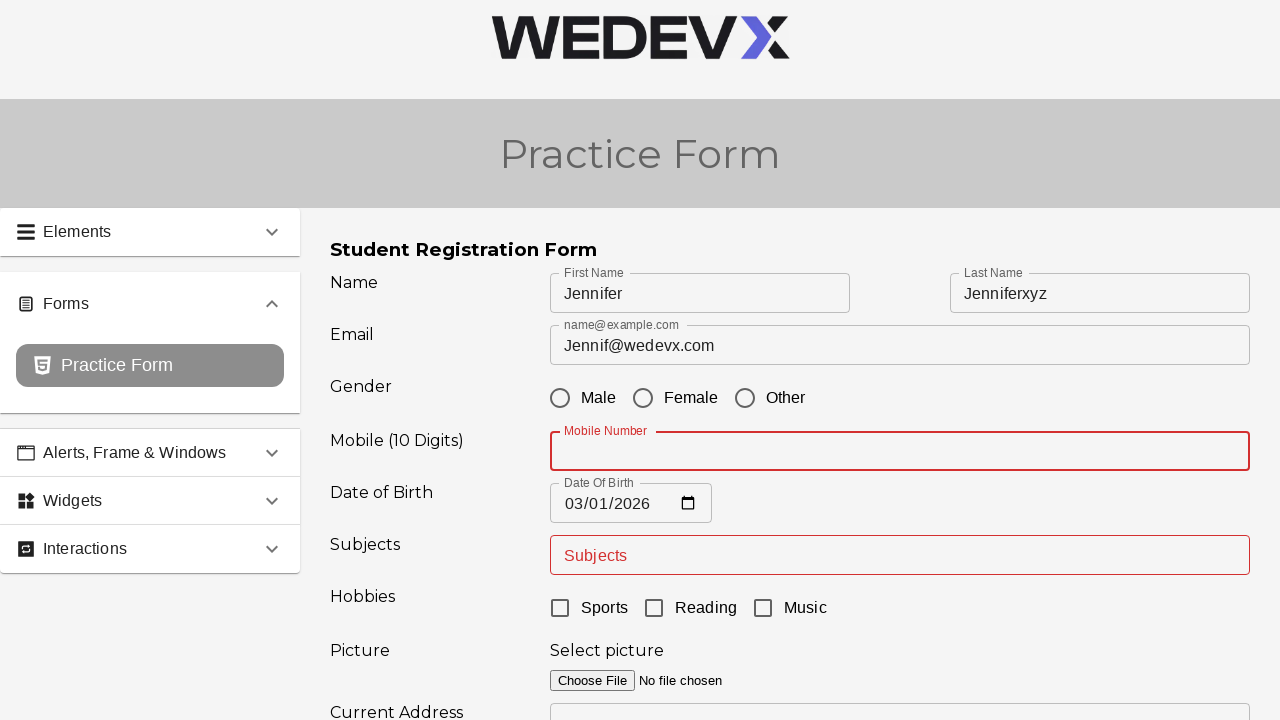

Verified subject field shows validation error (aria-invalid='true')
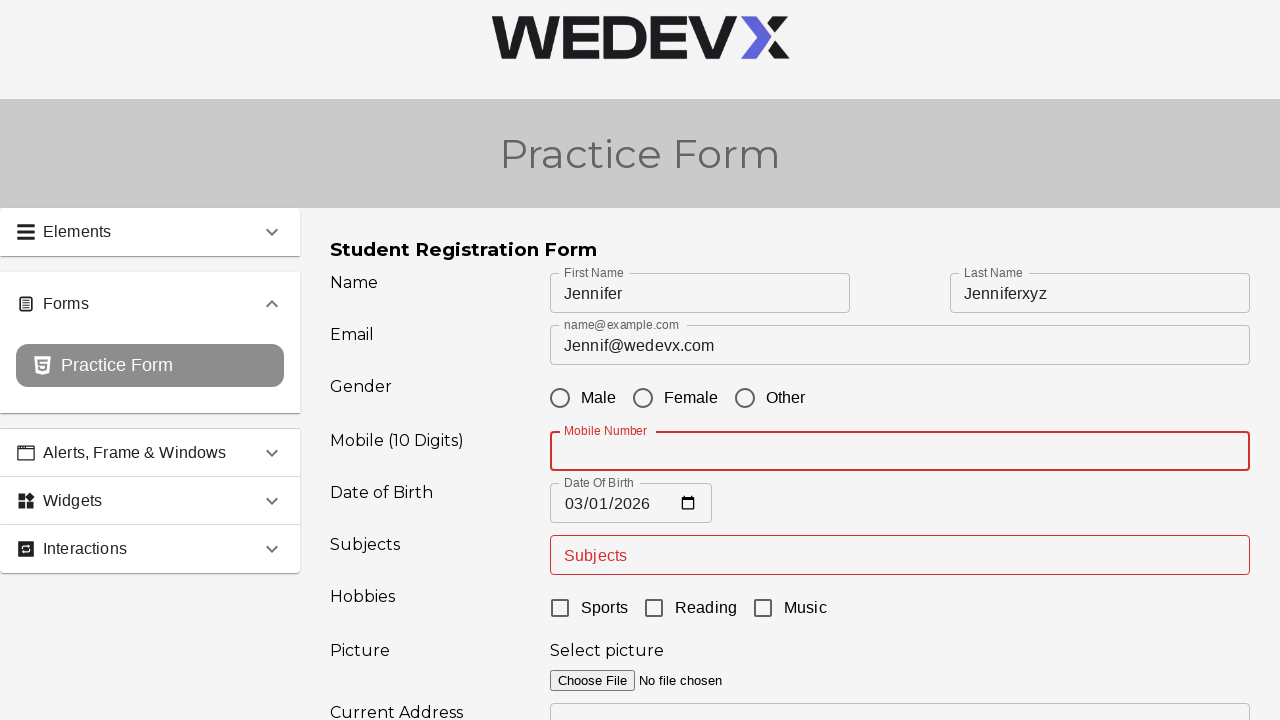

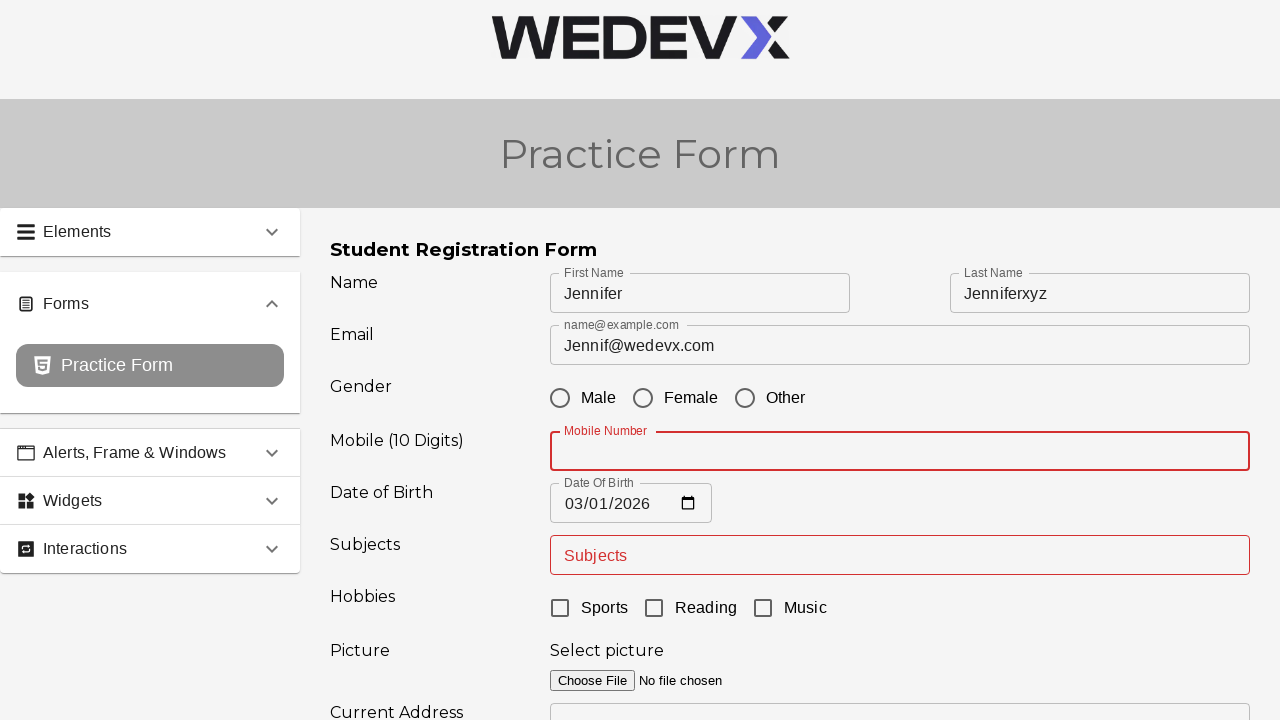